Tests that the total price in the shopping cart matches the sum of individual item prices by adding Samsung Galaxy S6 and Nokia Lumia 1520 to cart and verifying the total calculation.

Starting URL: https://www.demoblaze.com/

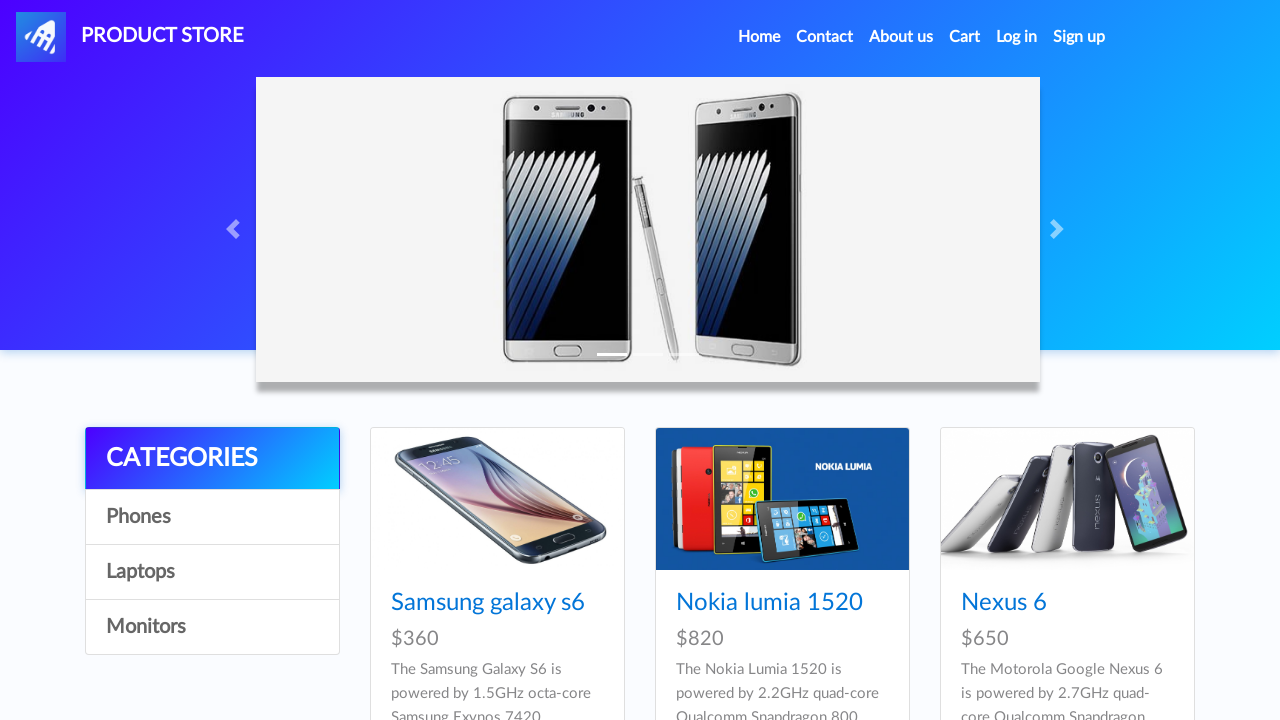

Clicked on Samsung Galaxy S6 product at (488, 603) on a:has-text('Samsung galaxy s6')
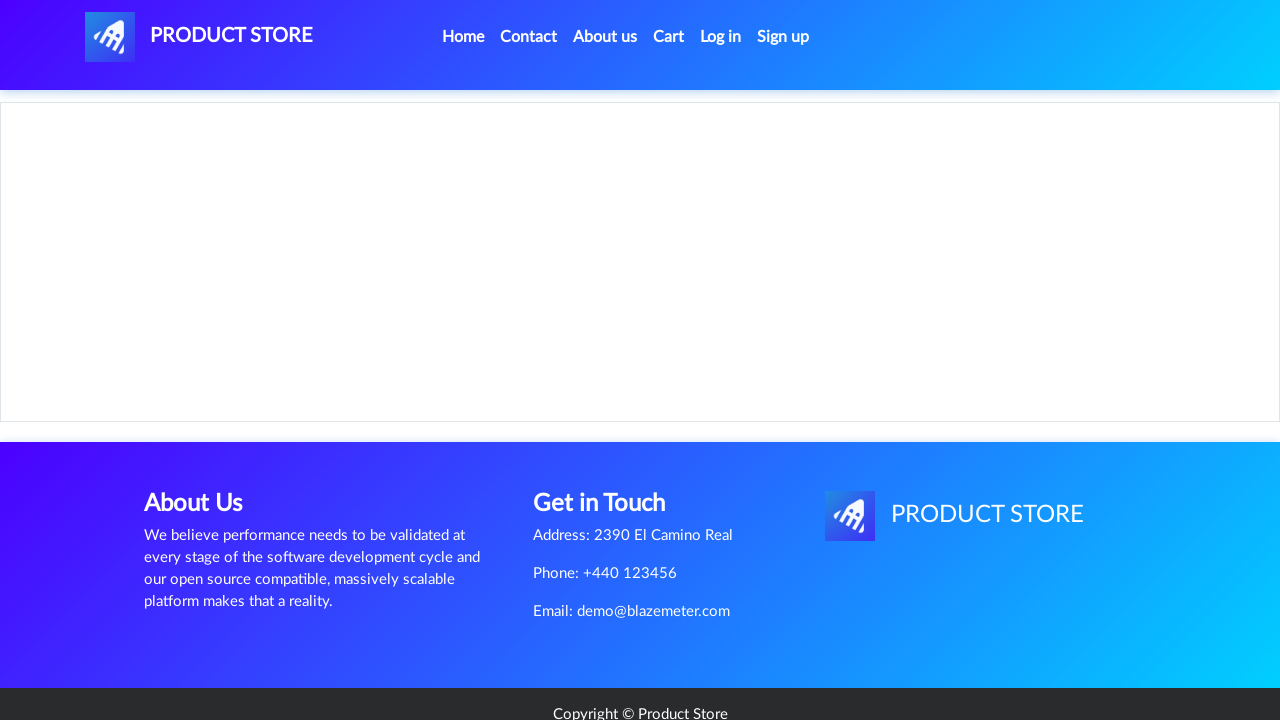

Product page loaded with Add to cart button visible
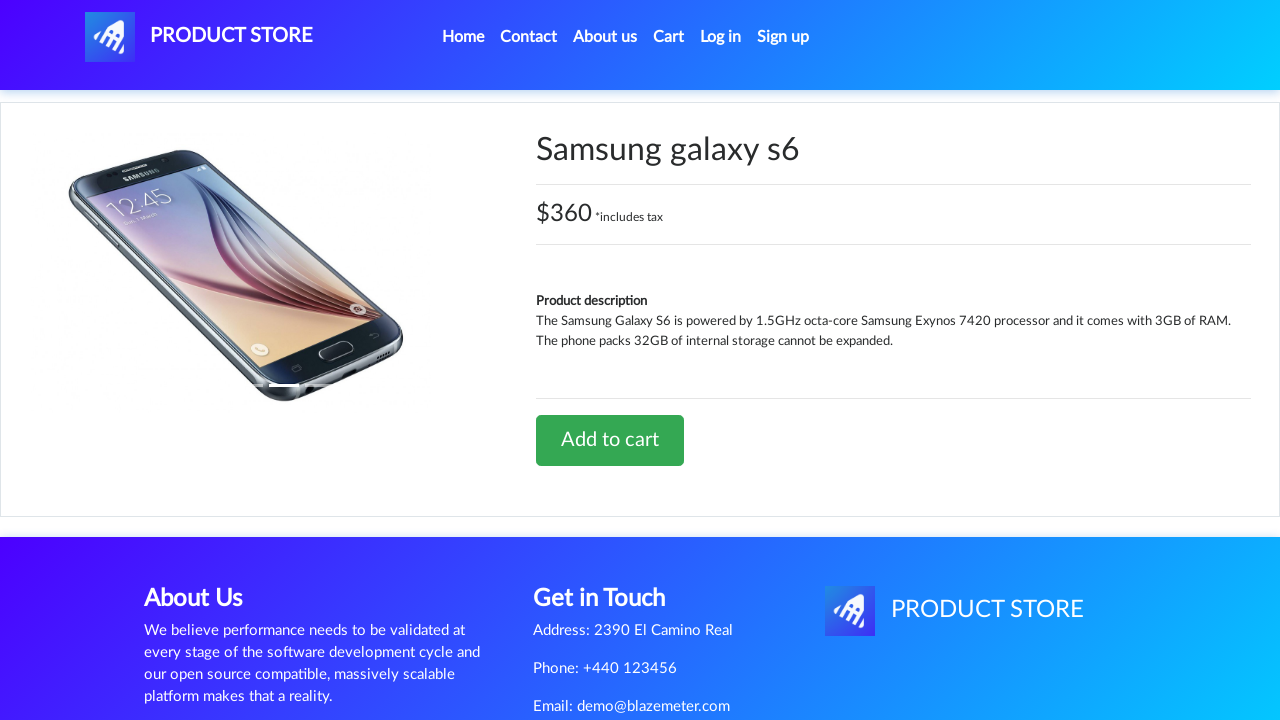

Clicked Add to cart button for Samsung Galaxy S6 at (610, 440) on a.btn-success:has-text('Add to cart')
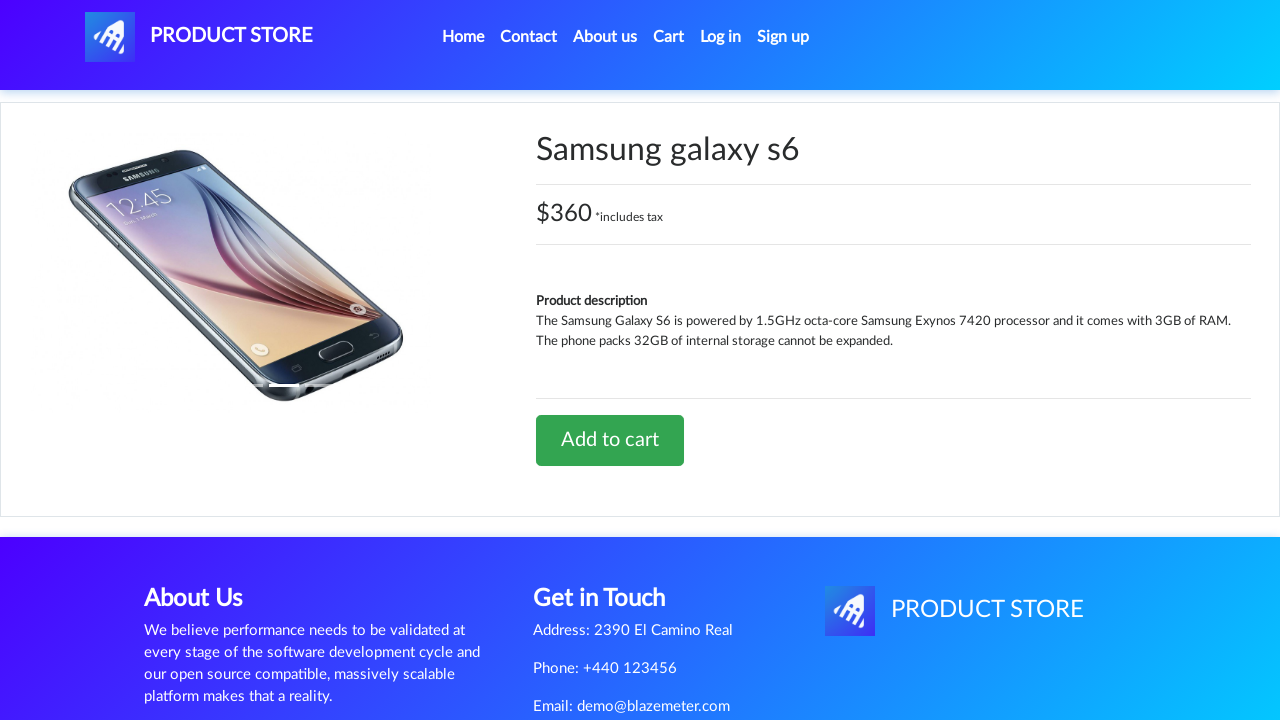

Accepted alert dialog confirming Samsung Galaxy S6 added to cart
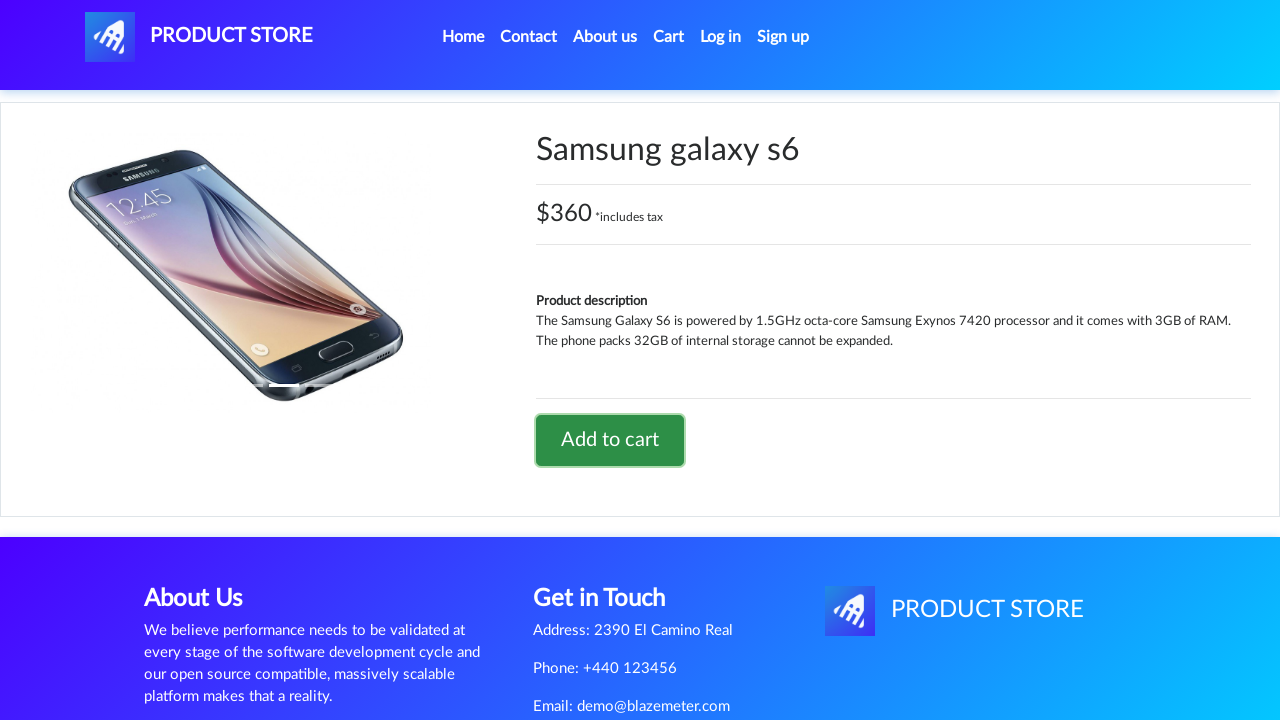

Clicked Home button to return to home page at (463, 37) on a.nav-link:has-text('Home')
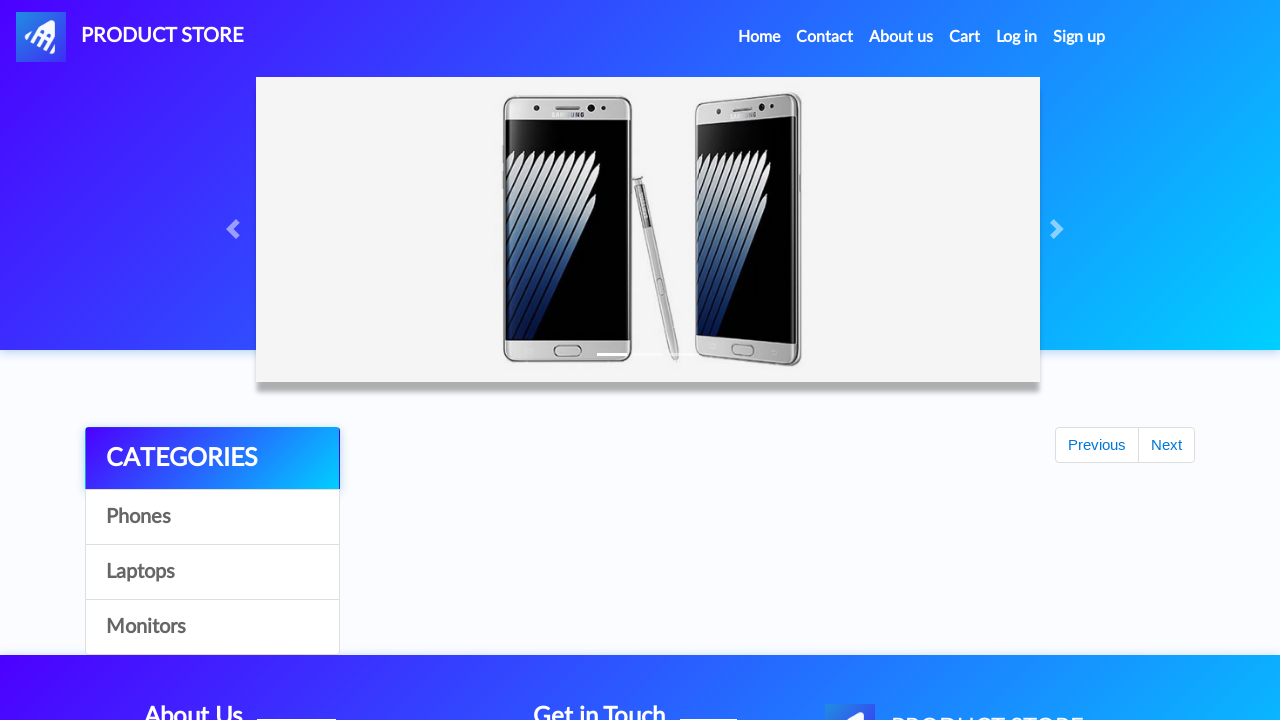

Home page loaded with product cards visible
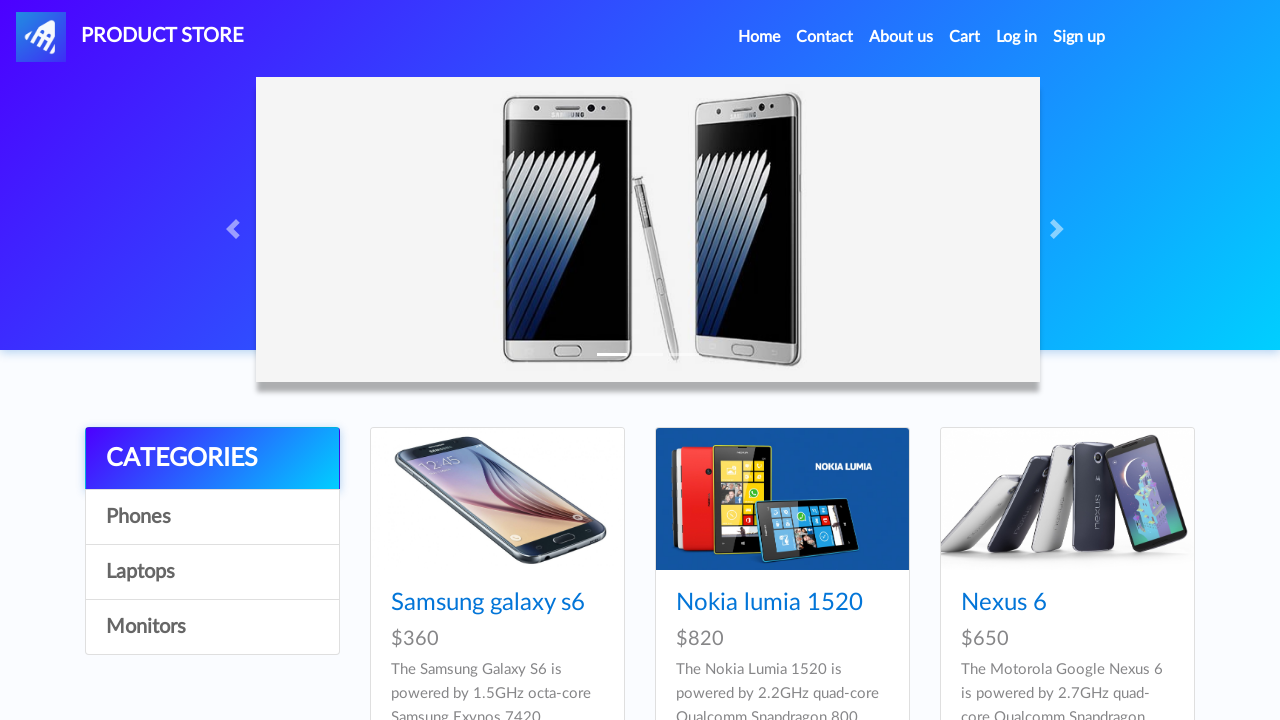

Clicked on Nokia Lumia 1520 product at (769, 603) on a:has-text('Nokia lumia 1520')
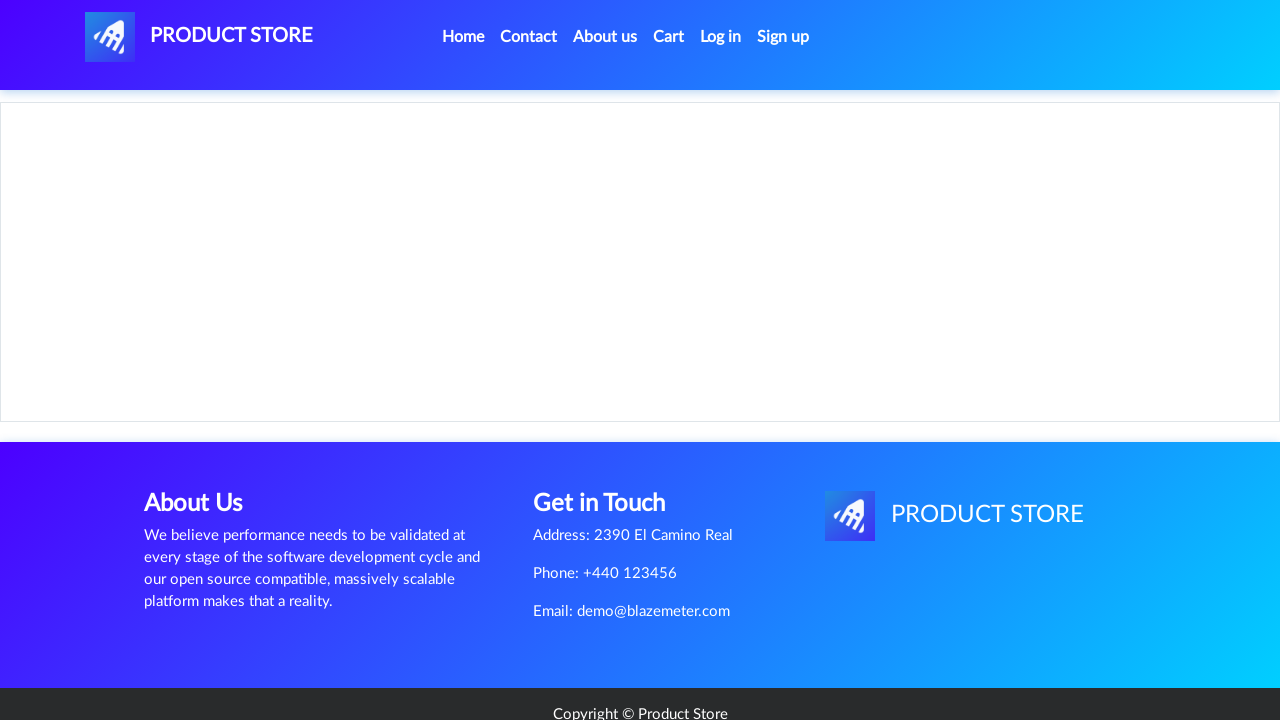

Product page loaded with Add to cart button visible
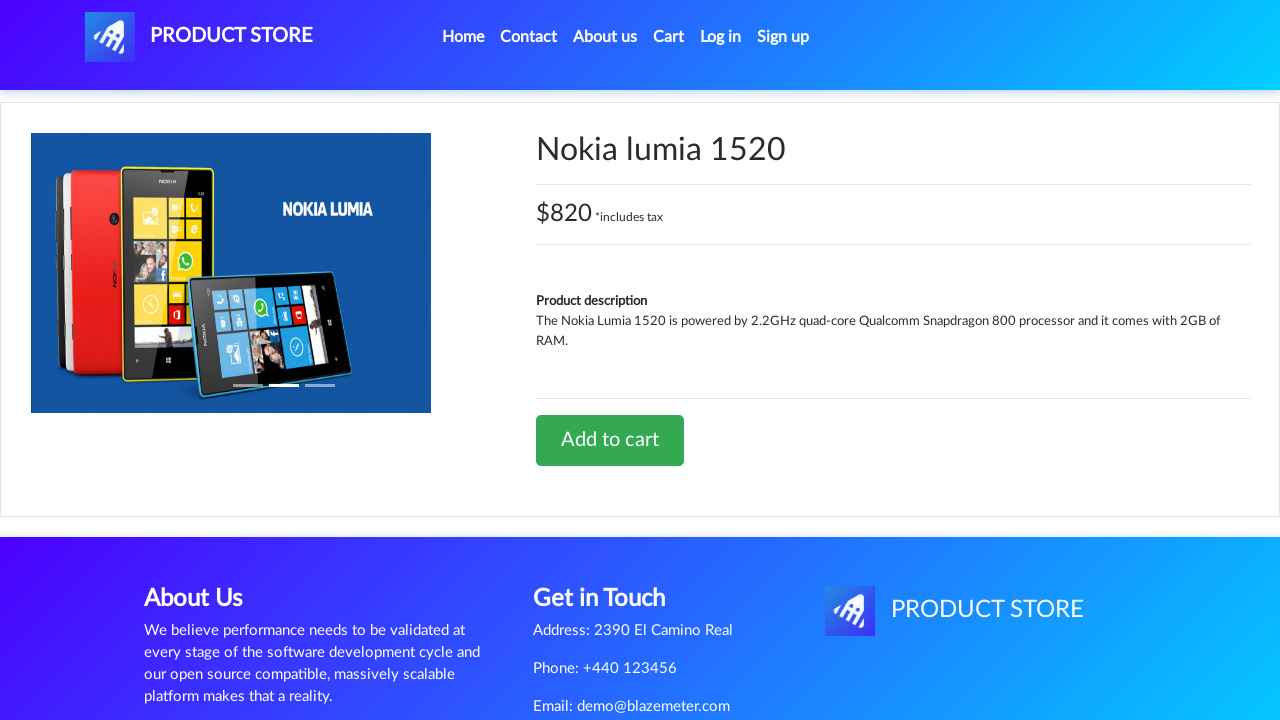

Clicked Add to cart button for Nokia Lumia 1520 at (610, 440) on a.btn-success:has-text('Add to cart')
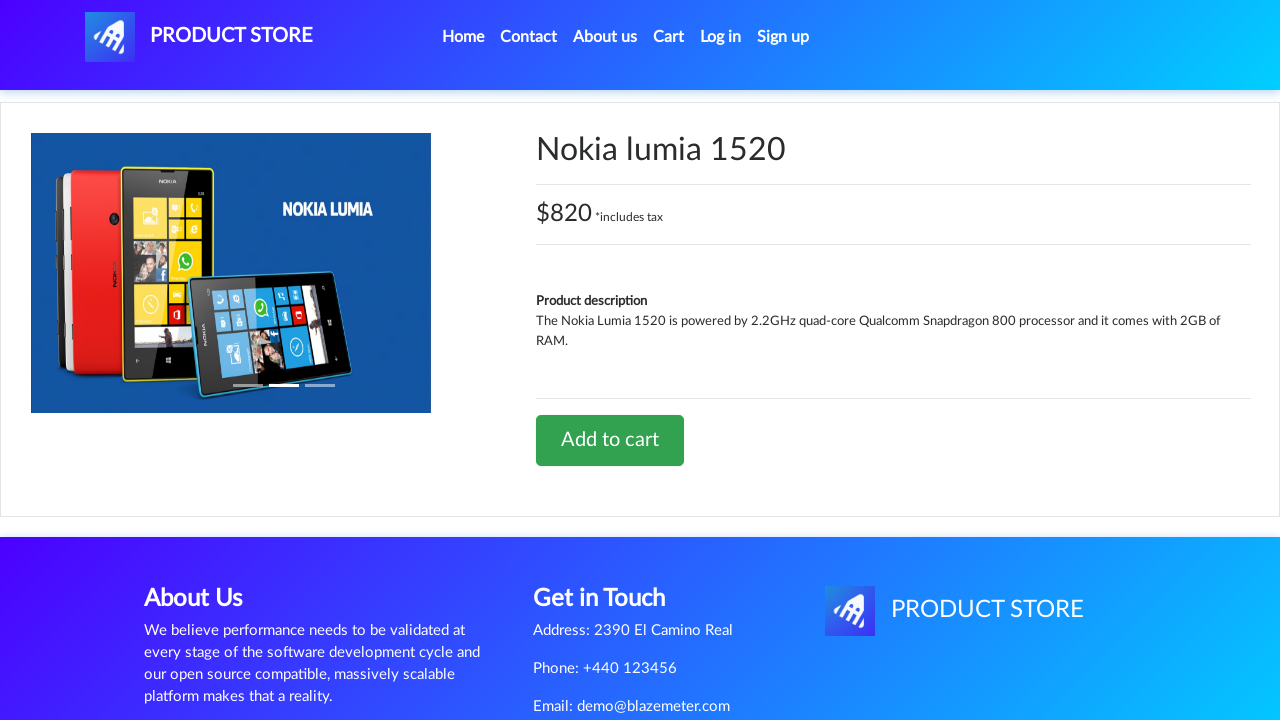

Accepted alert dialog confirming Nokia Lumia 1520 added to cart
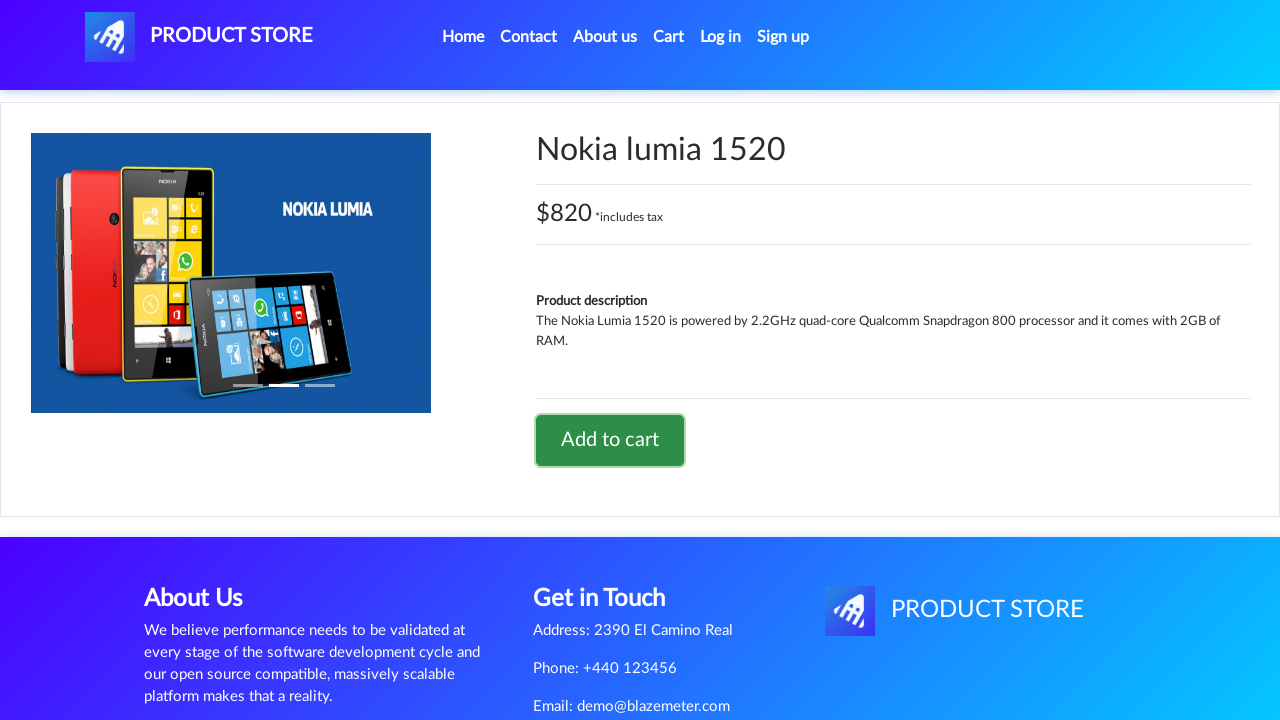

Clicked Cart button to navigate to shopping cart at (669, 37) on a.nav-link:has-text('Cart')
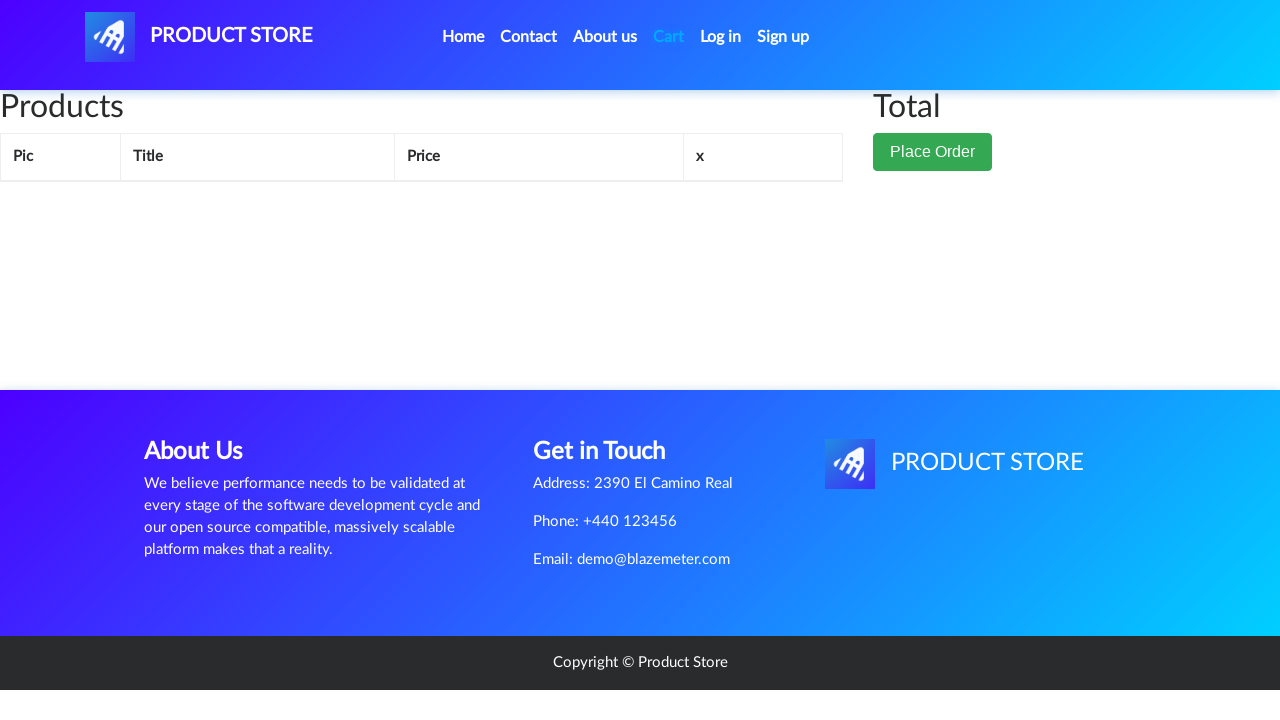

Cart page loaded with cart items displayed
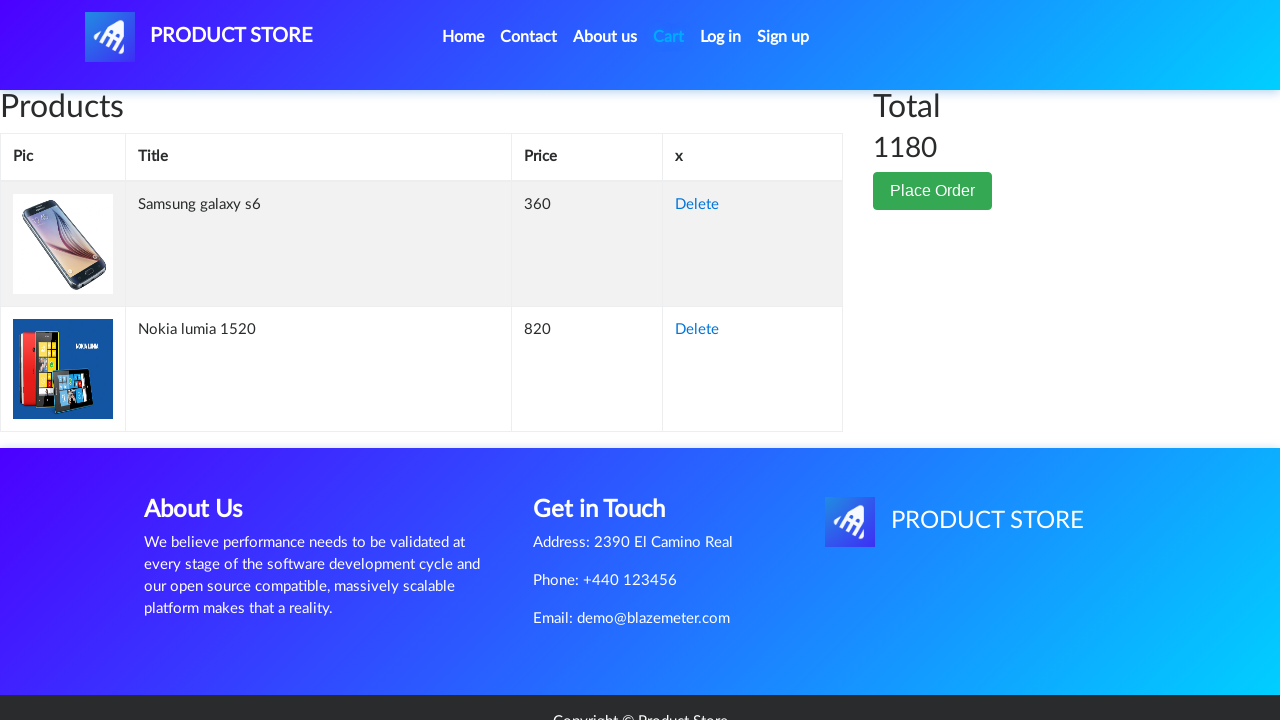

Total price element visible on cart page
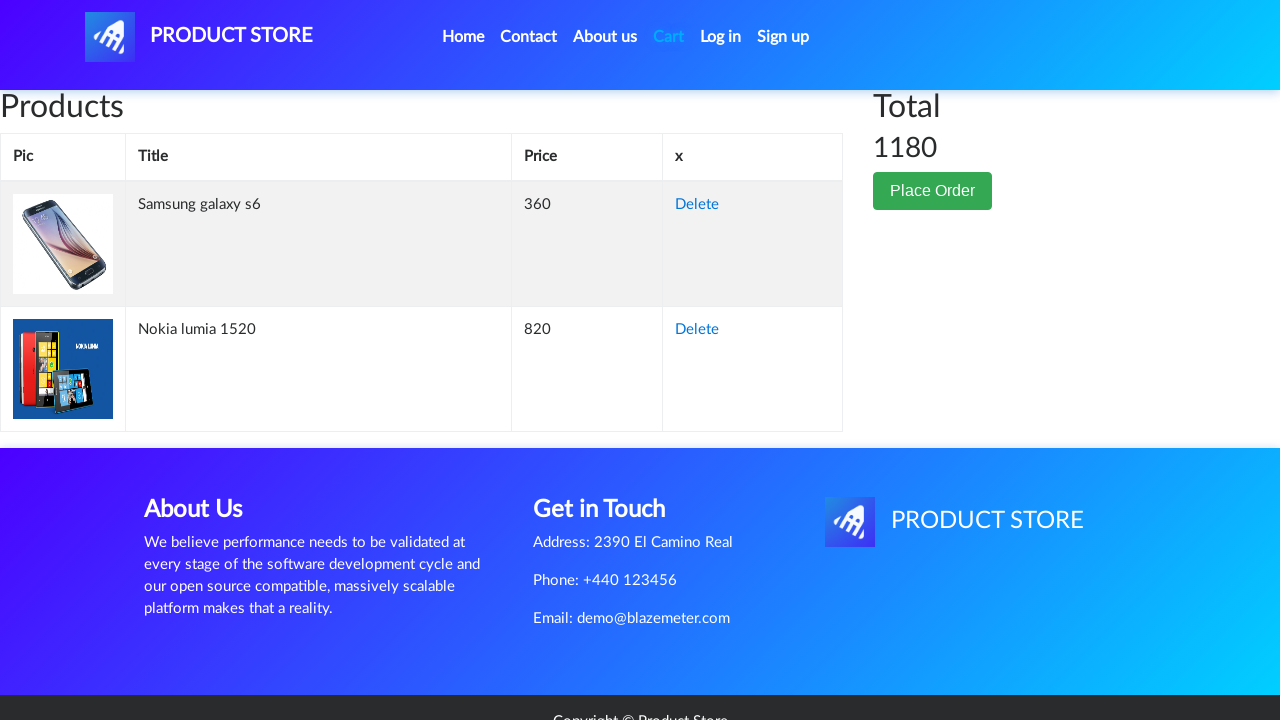

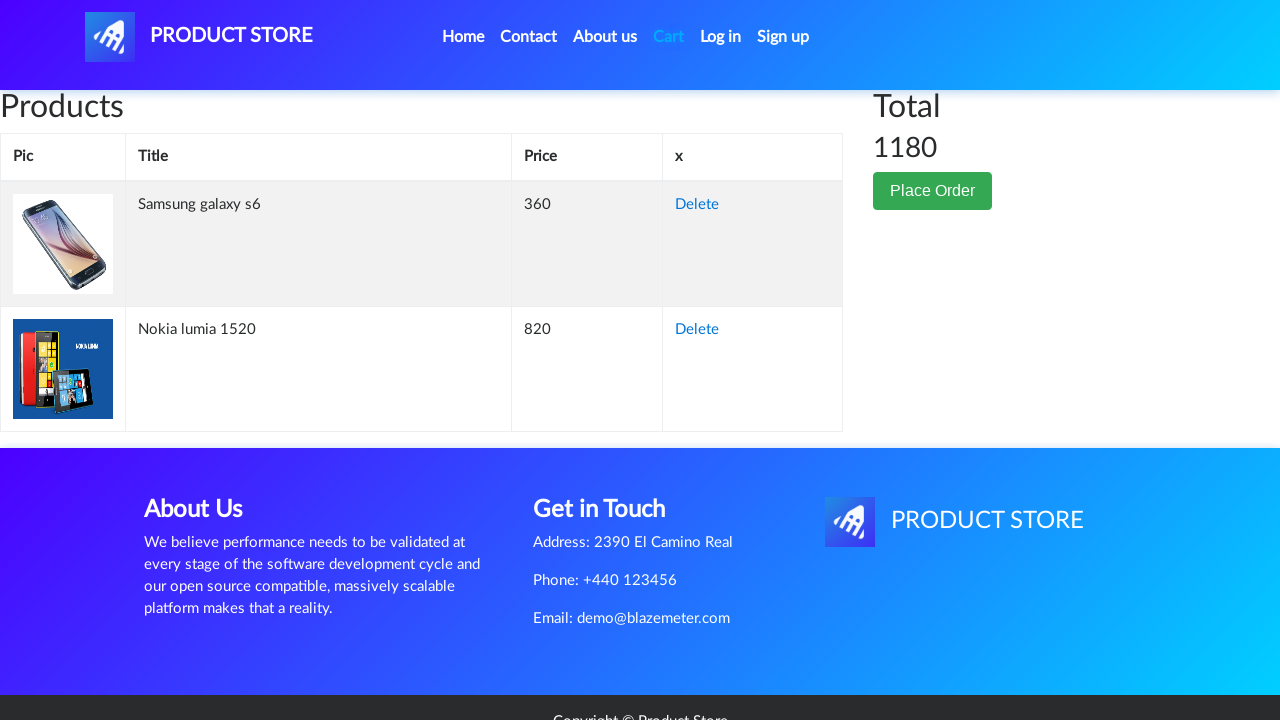